Tests drag and drop functionality by dragging the "Drag me" element onto the "Drop here" target and verifying the text changes to "Dropped!"

Starting URL: https://demoqa.com/droppable

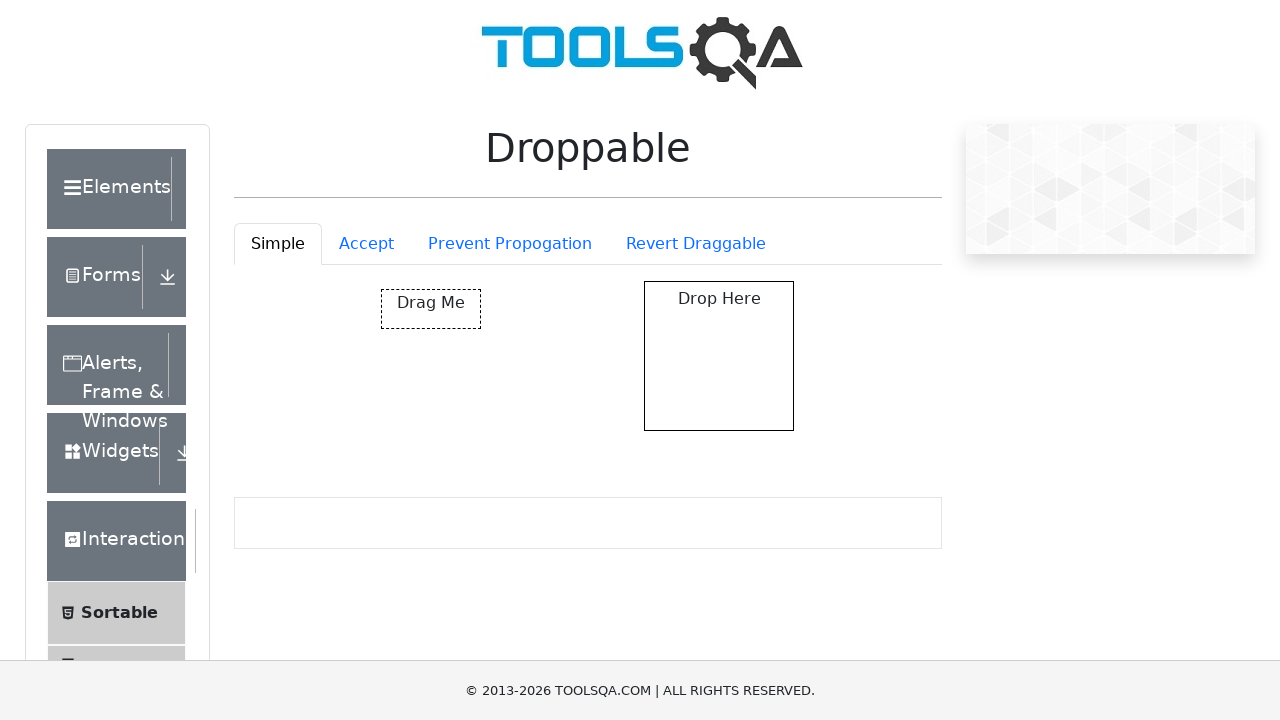

Located the draggable 'Drag me' element
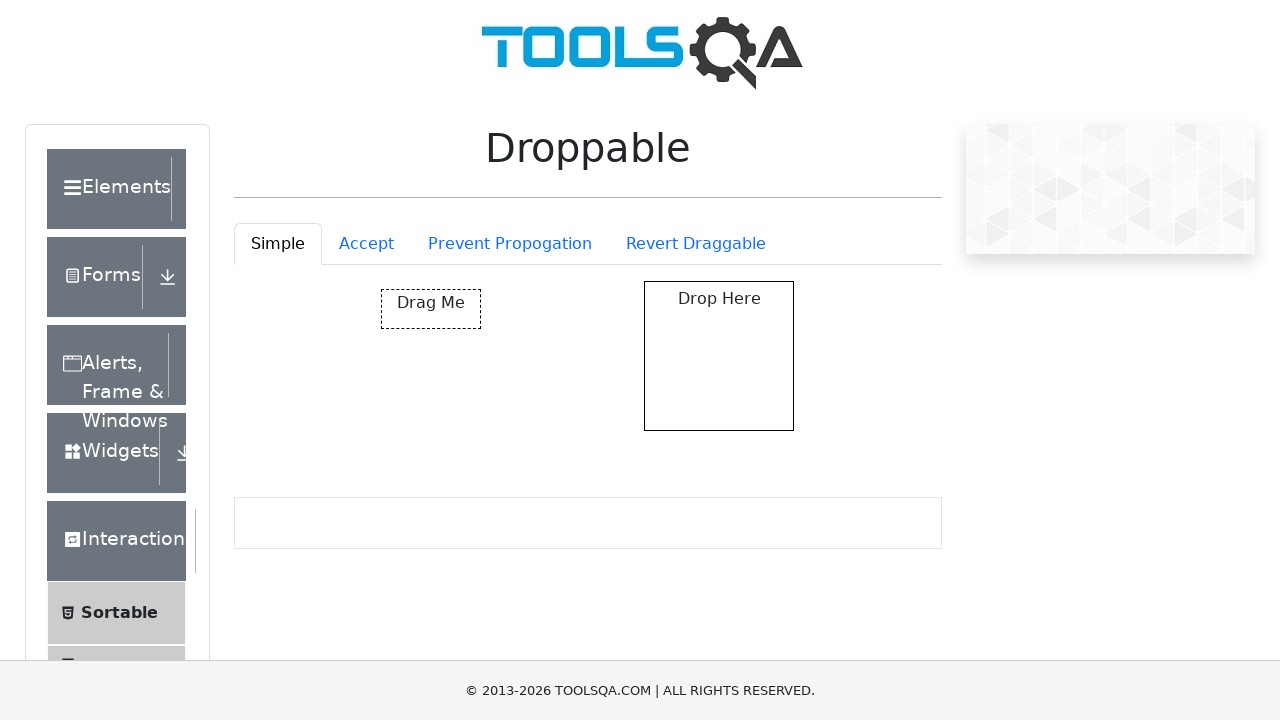

Located the drop target 'Drop here' element
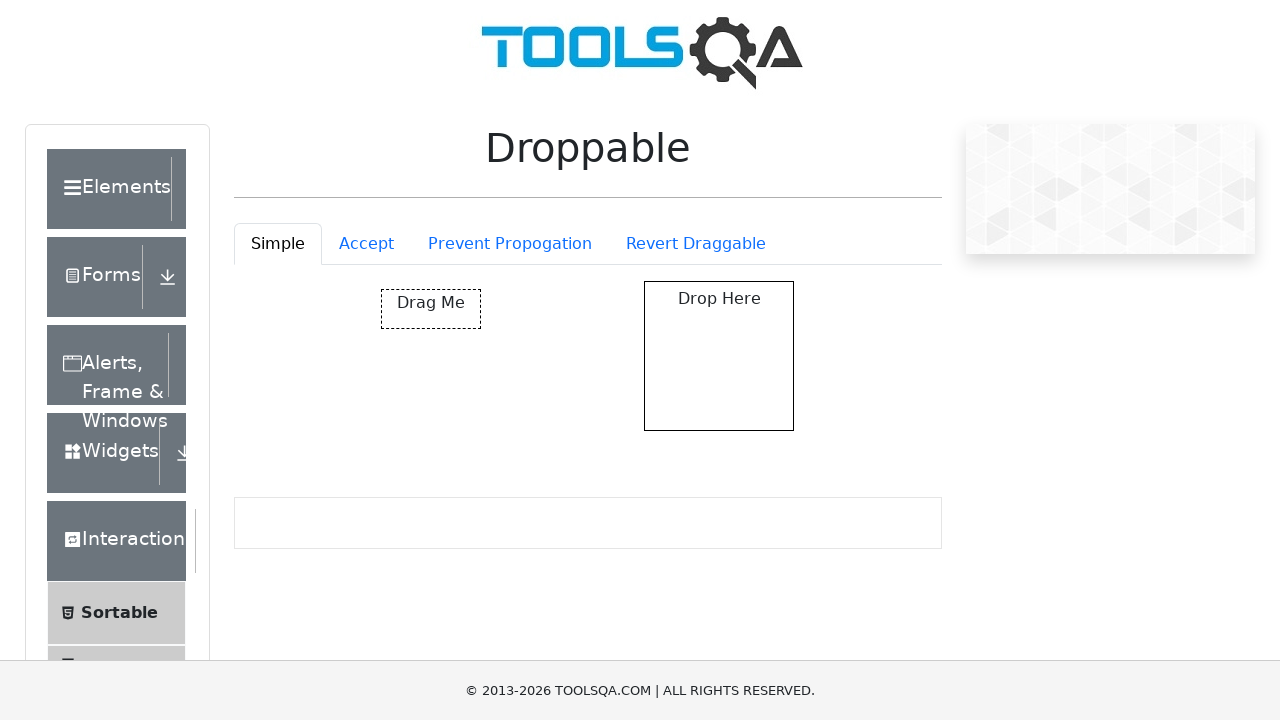

Dragged 'Drag me' element onto 'Drop here' target at (719, 356)
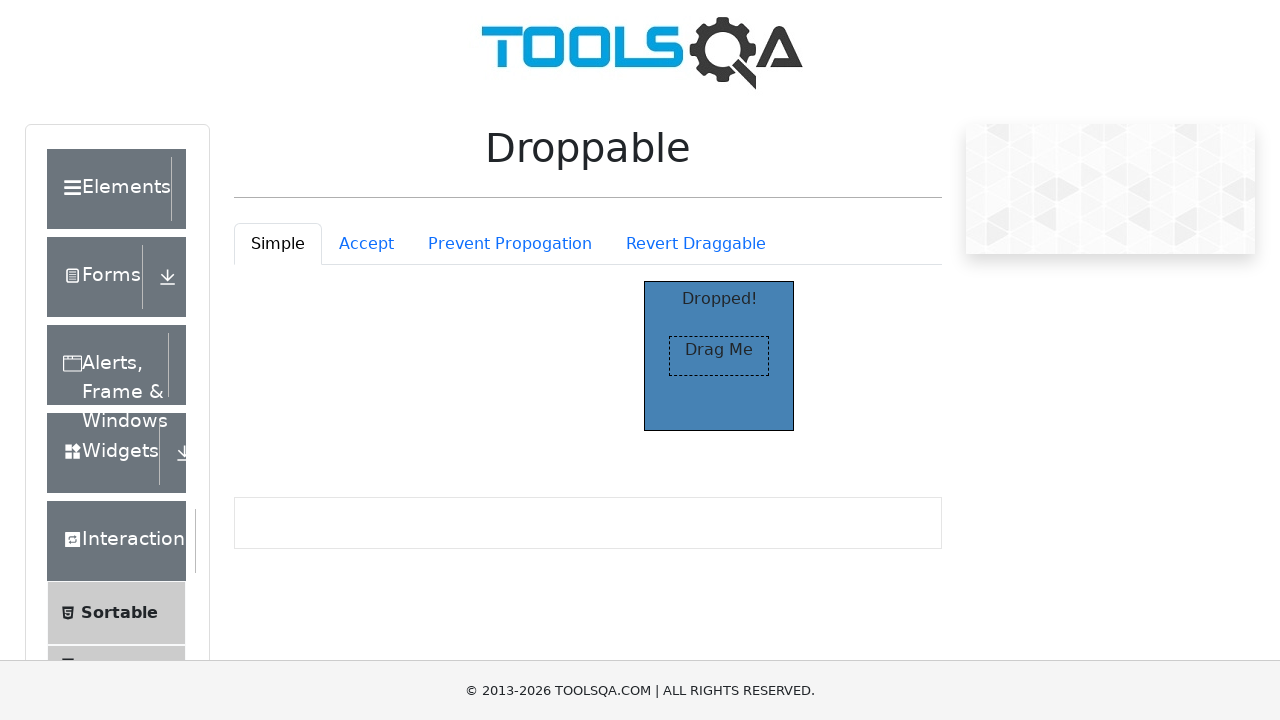

Located the 'Dropped!' confirmation text
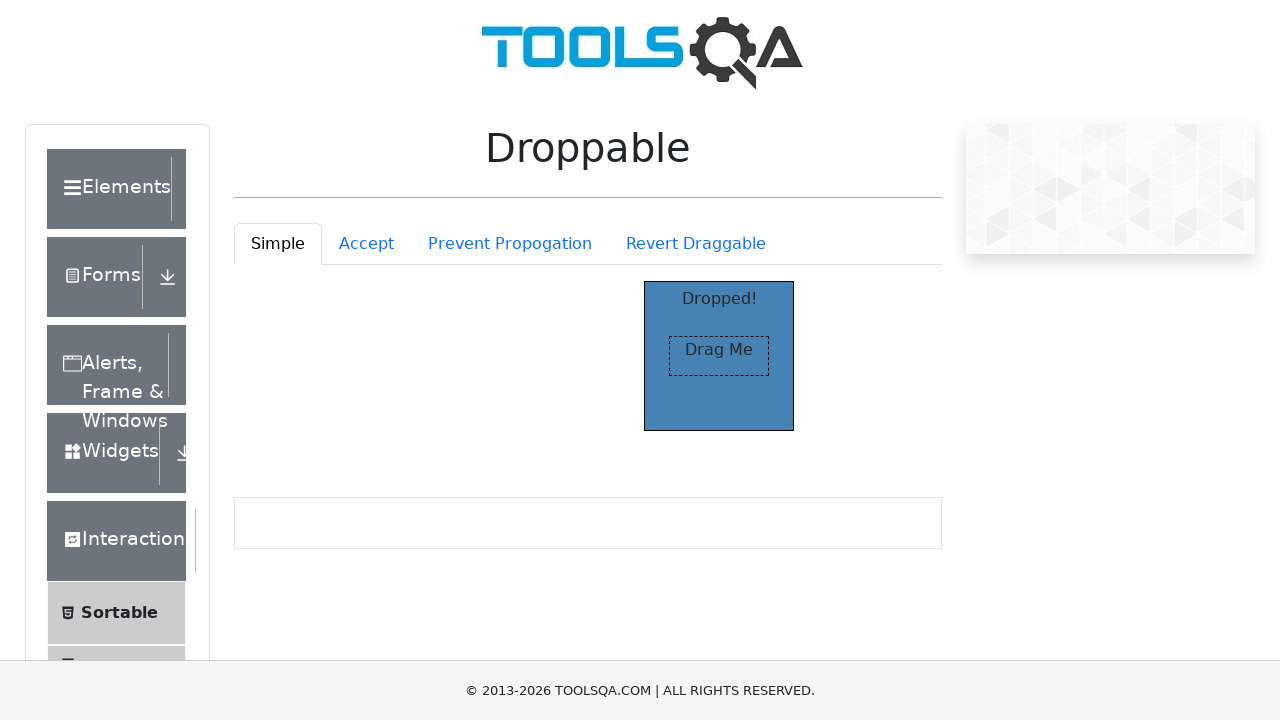

Verified text changed to 'Dropped!' after drag and drop
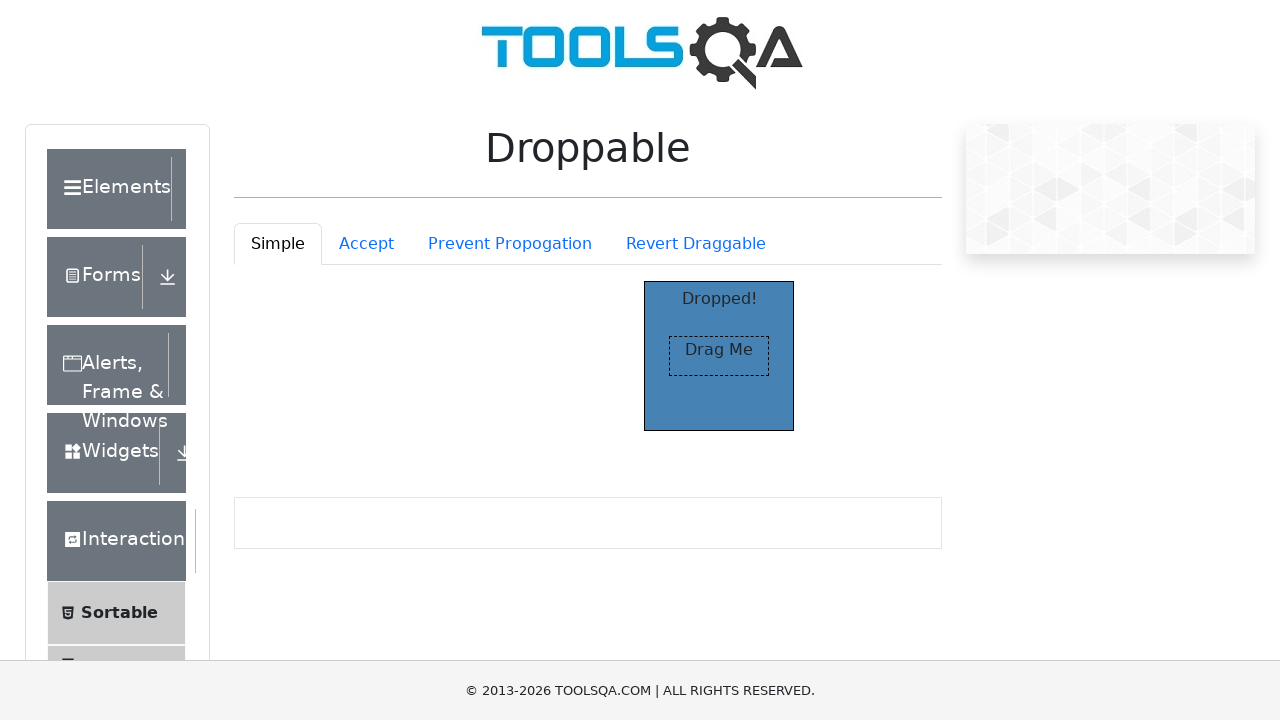

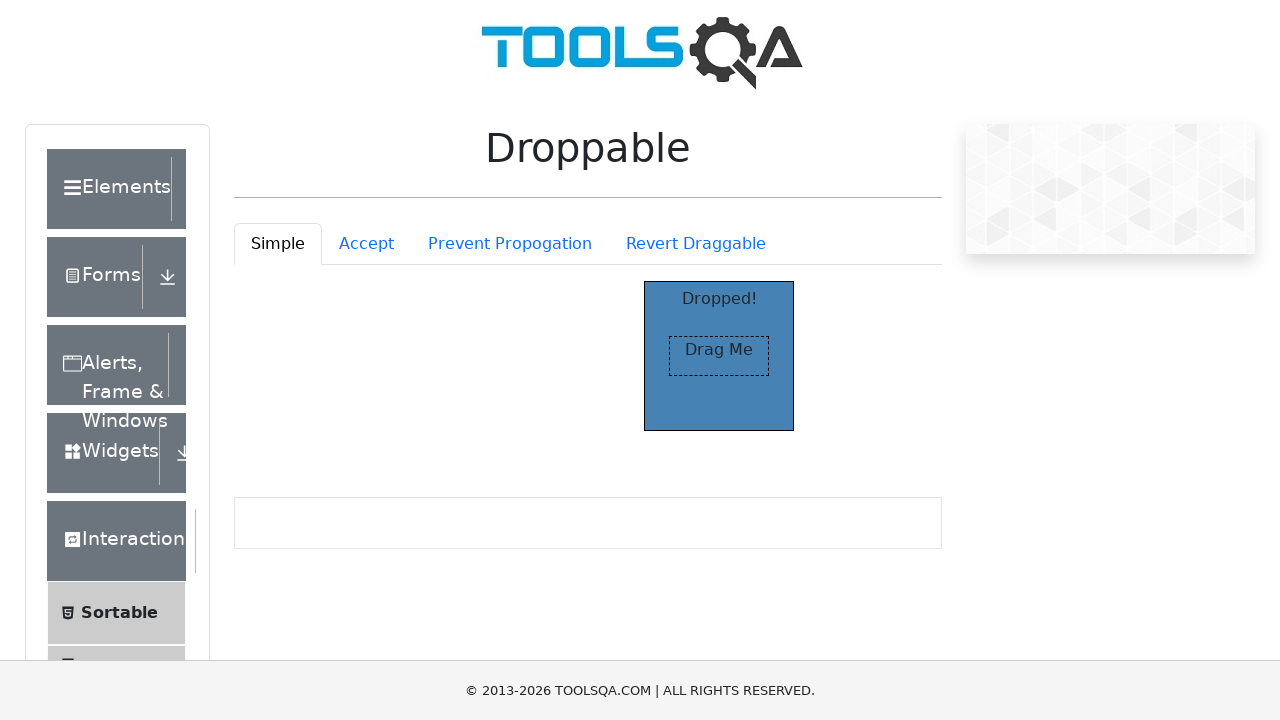